Tests form input functionality on W3Schools TryIt editor by switching to the iframe, filling first name and last name fields, and submitting the form

Starting URL: https://www.w3schools.com/tags/tryit.asp?filename=tryhtml_input_test

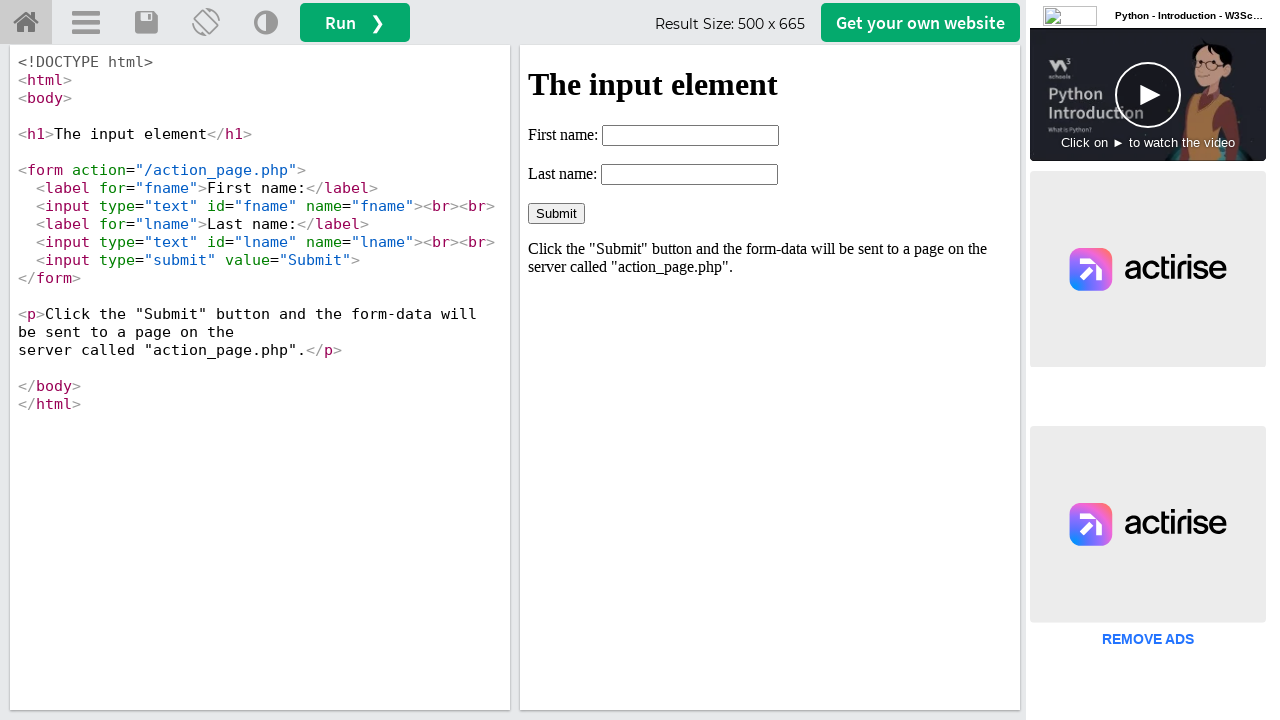

Located the iframe containing the form
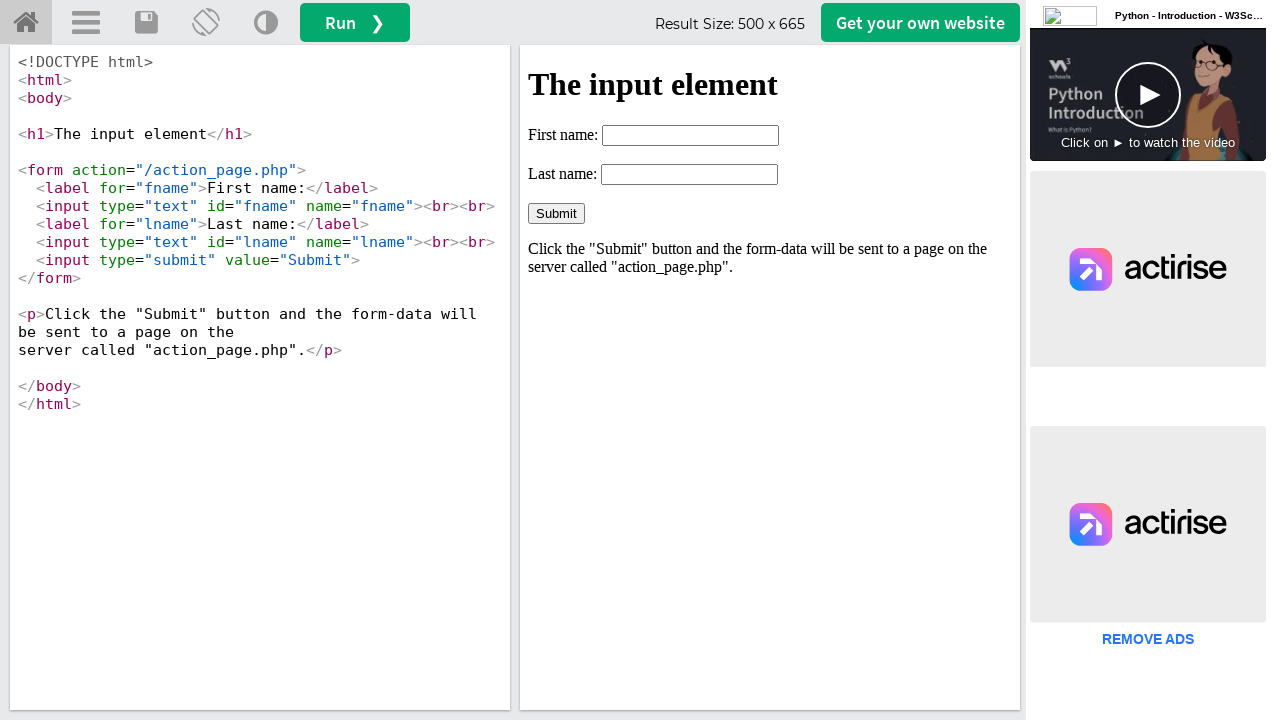

Filled first name field with 'Ankush' on #iframeResult >> internal:control=enter-frame >> xpath=//input[@id='fname']
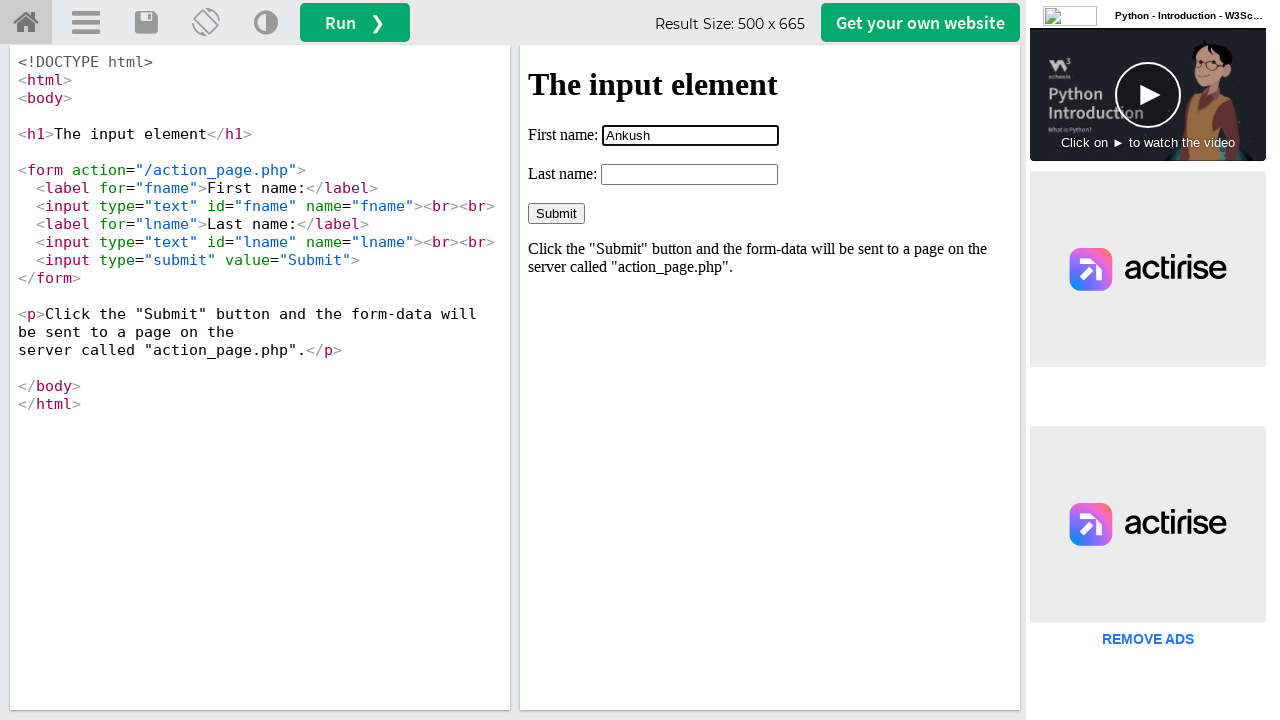

Filled last name field with 'Horke' on #iframeResult >> internal:control=enter-frame >> xpath=//input[@id='lname']
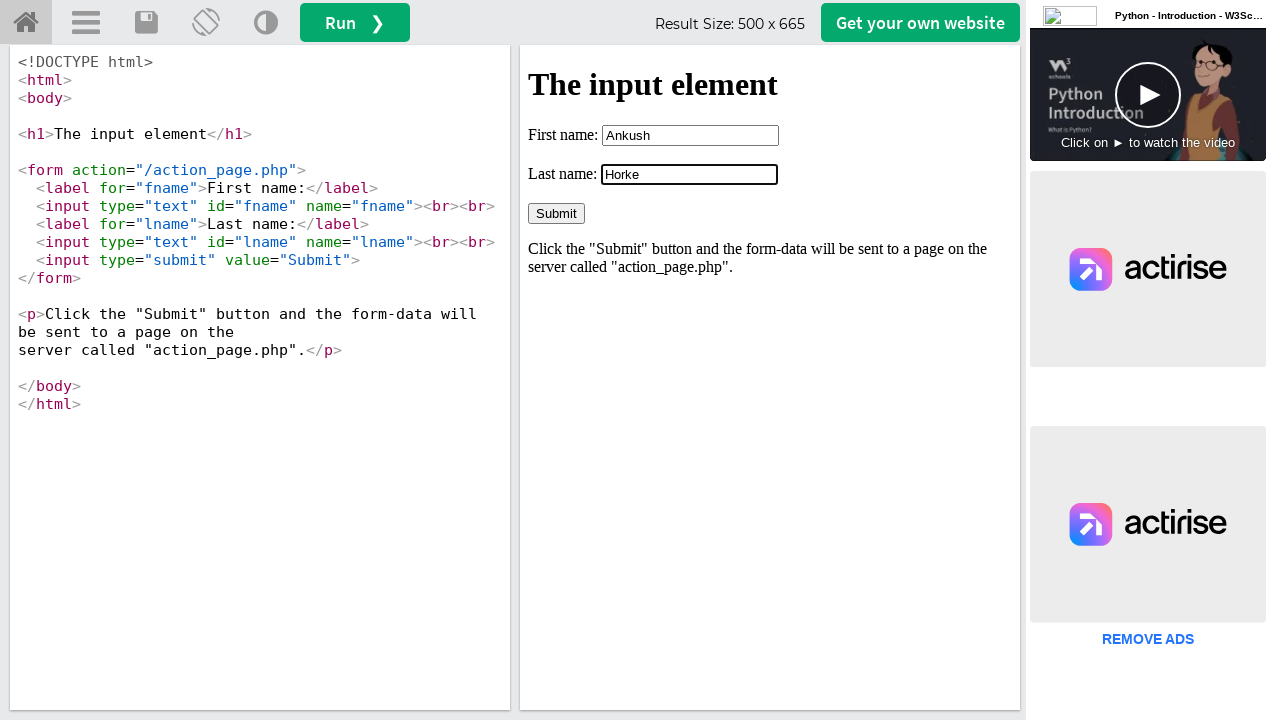

Clicked the Submit button to submit the form at (556, 213) on #iframeResult >> internal:control=enter-frame >> xpath=//input[@value='Submit']
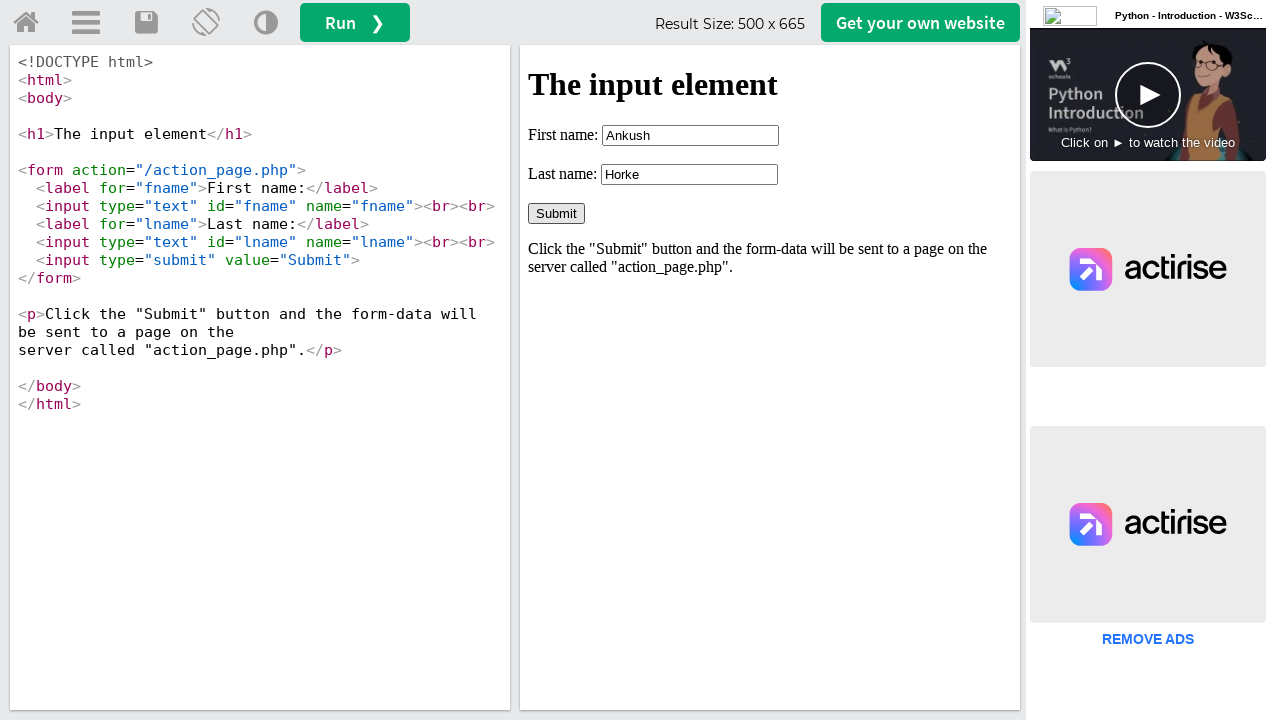

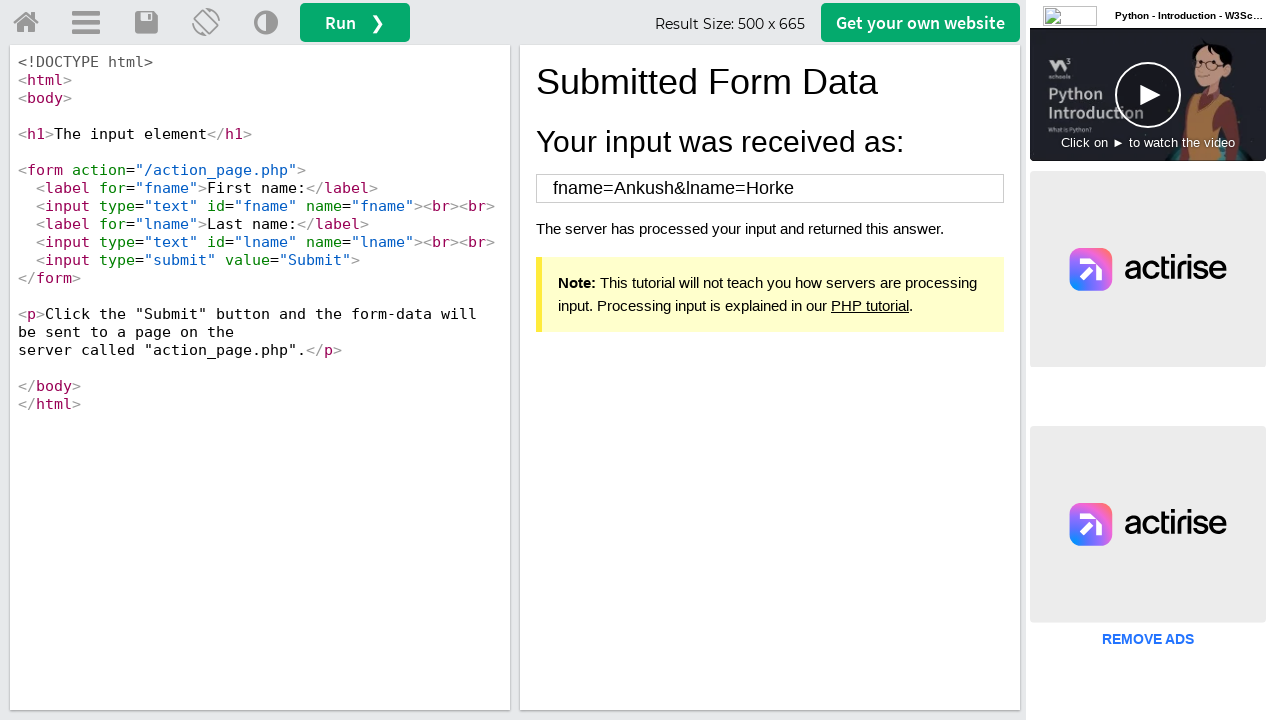